Navigates to Ajio.com website, maximizes the browser window, and retrieves the page title

Starting URL: https://www.Ajio.com

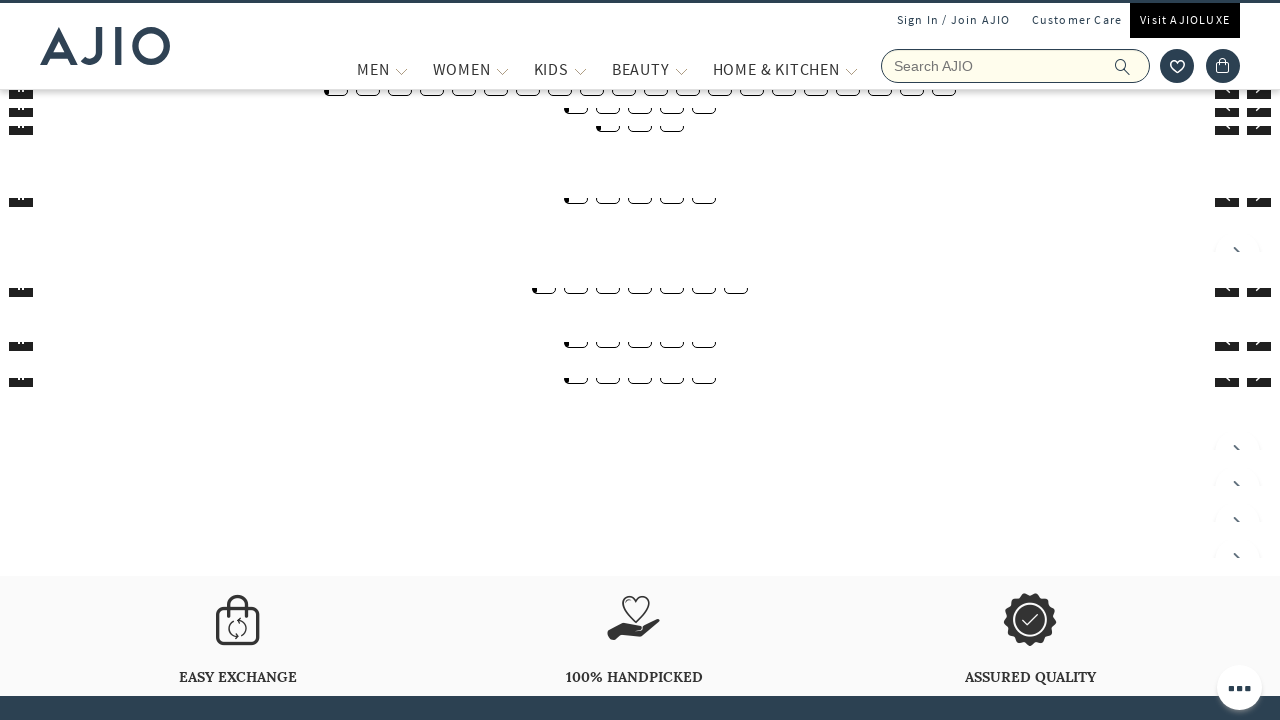

Waited for page to reach domcontentloaded state
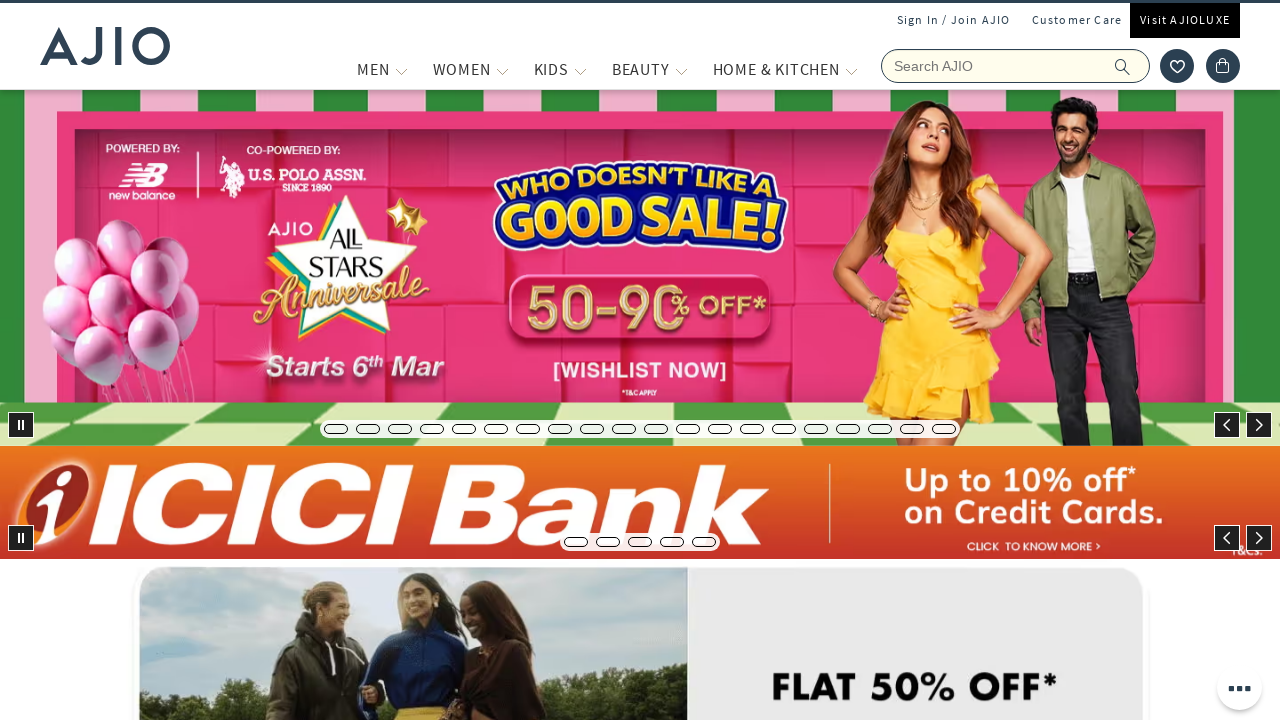

Retrieved page title: 'Online Shopping Site for Women, Men, Kids Fashion, Lifestyle & More.'
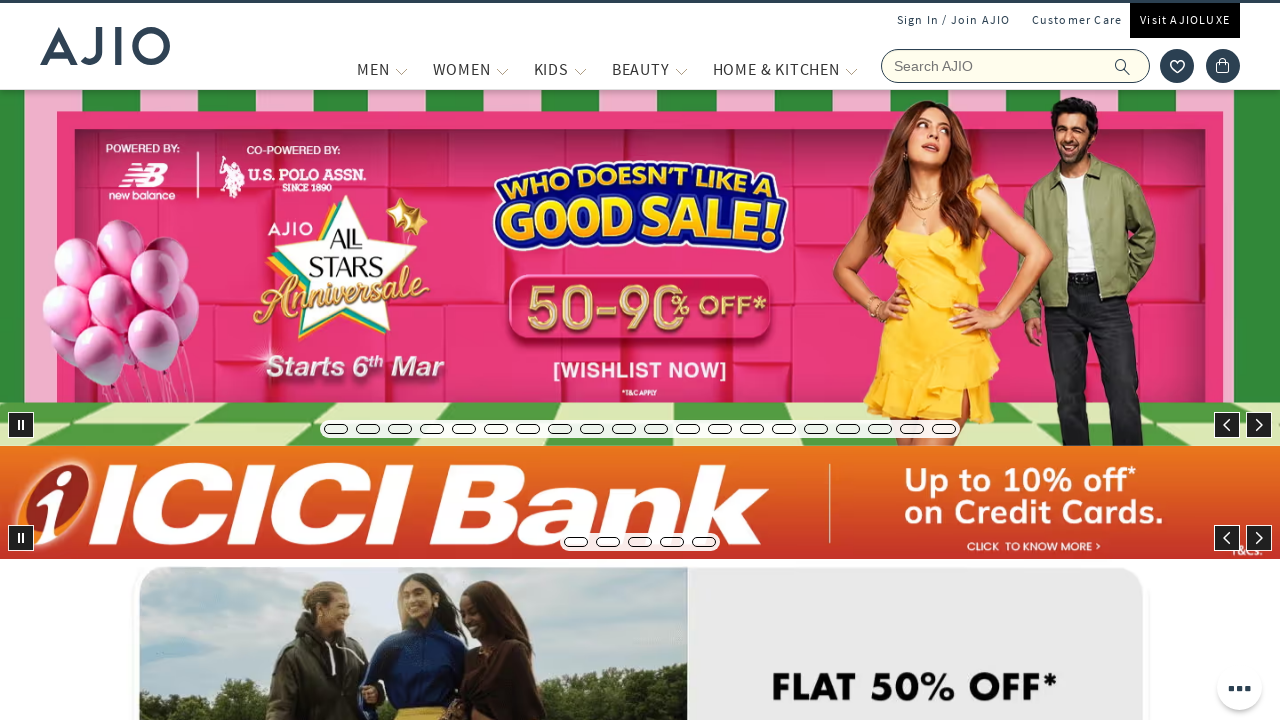

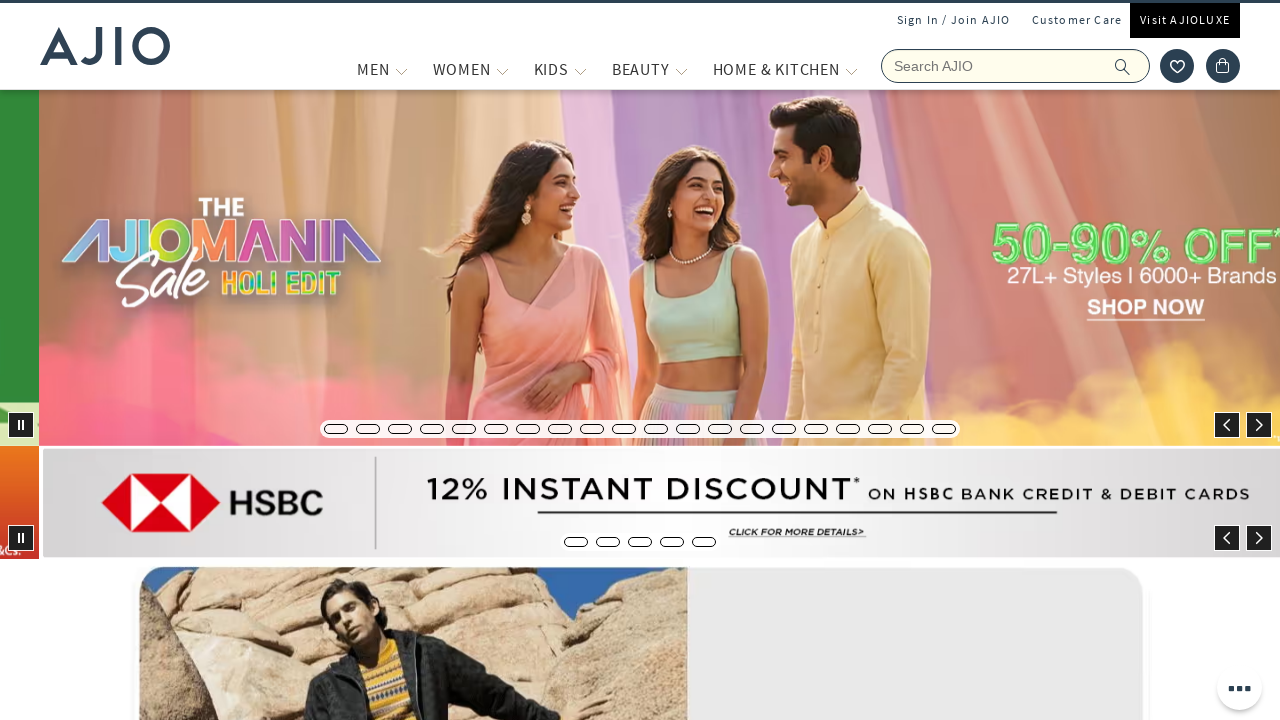